Tests various mouse click interactions (left click, double click, right click) on an interactive element and verifies the text changes for each action

Starting URL: https://v1.training-support.net/selenium/input-events

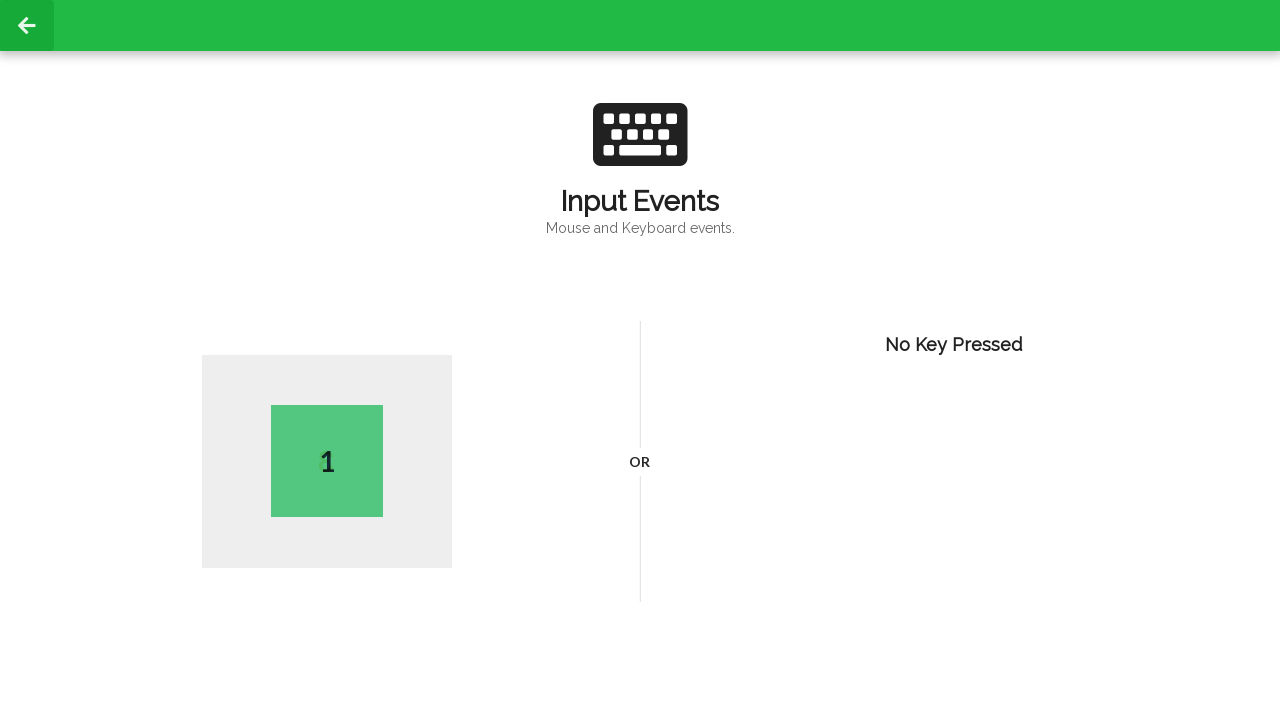

Performed left click on body element at (640, 360) on body
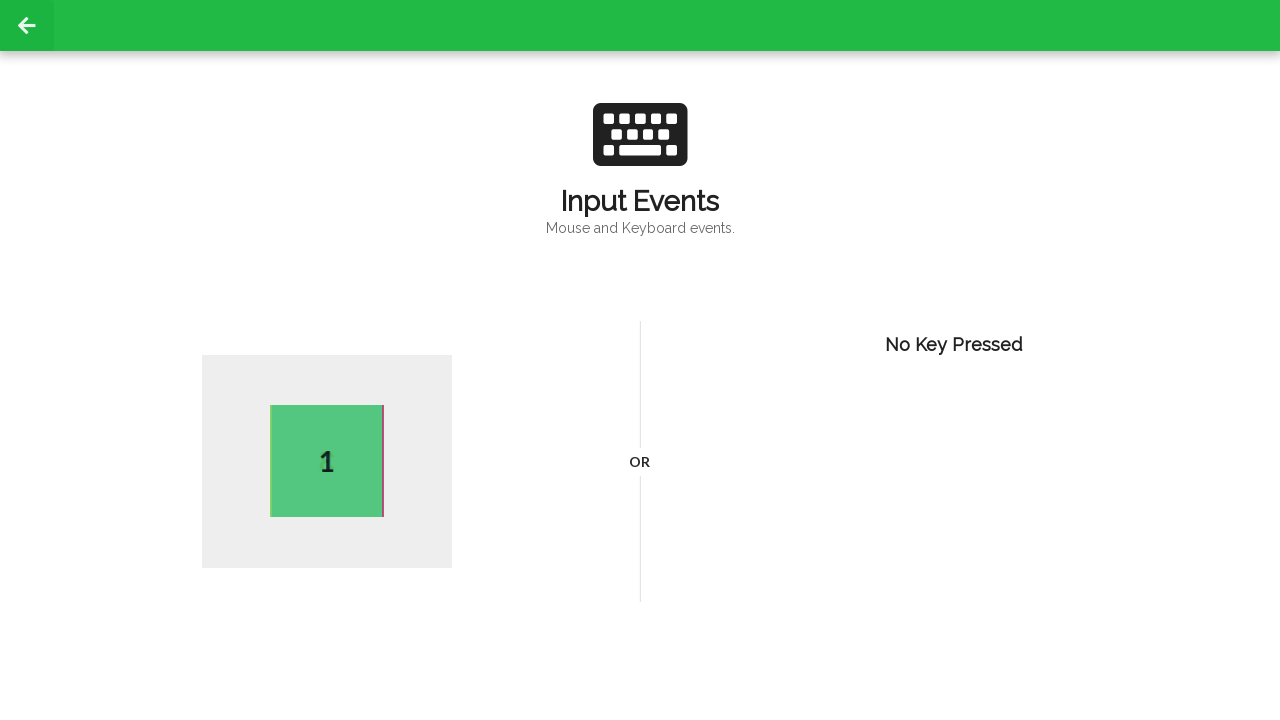

Waited 1000ms for left click to register
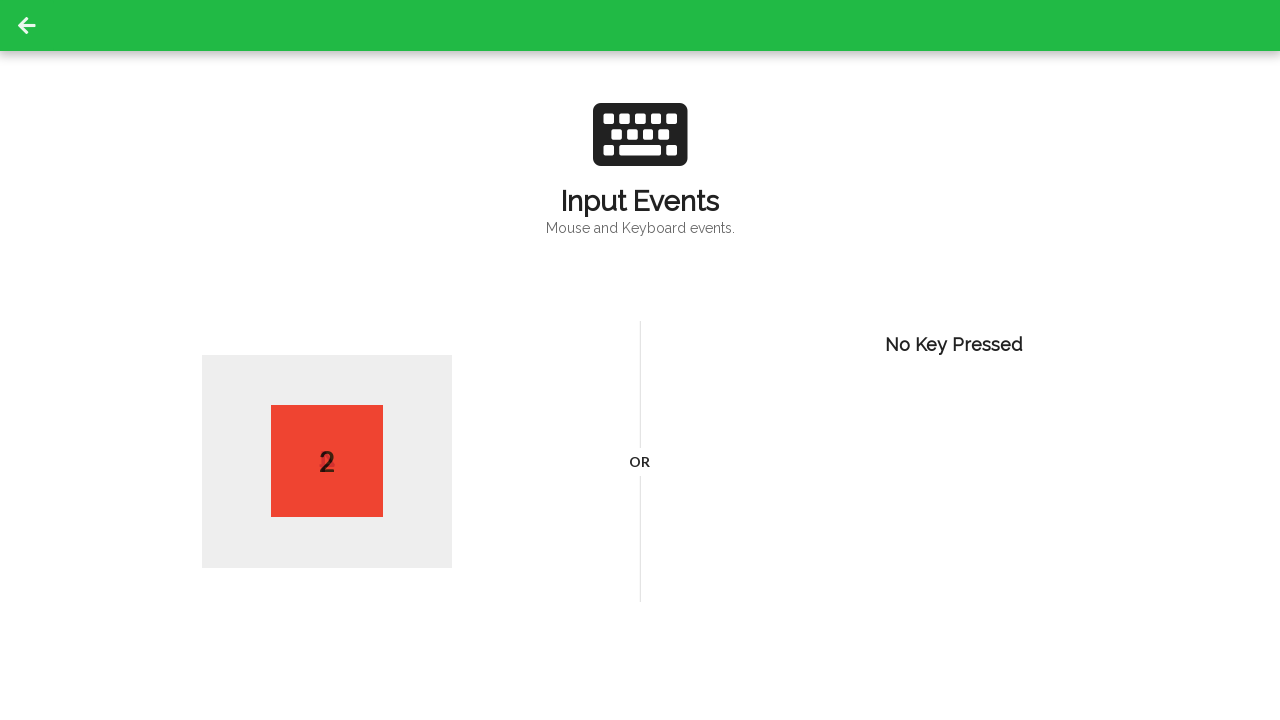

Retrieved left click text from active element: 2
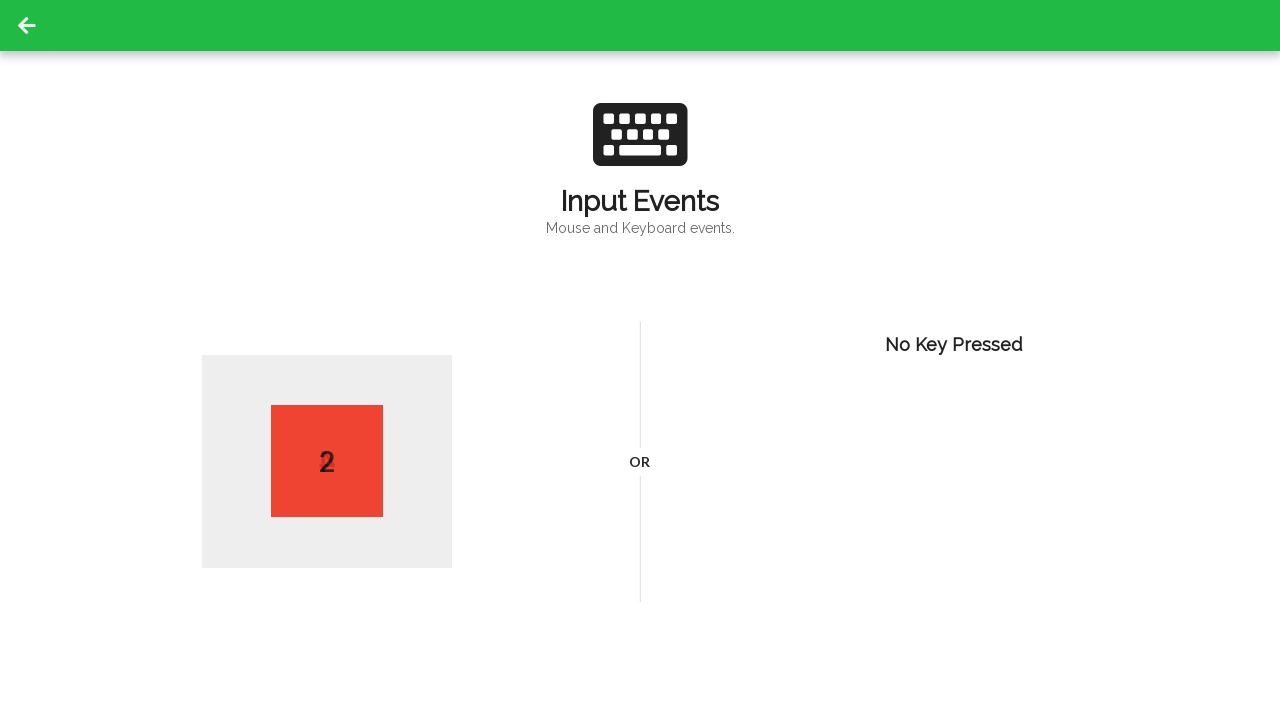

Performed double click on body element at (640, 360) on body
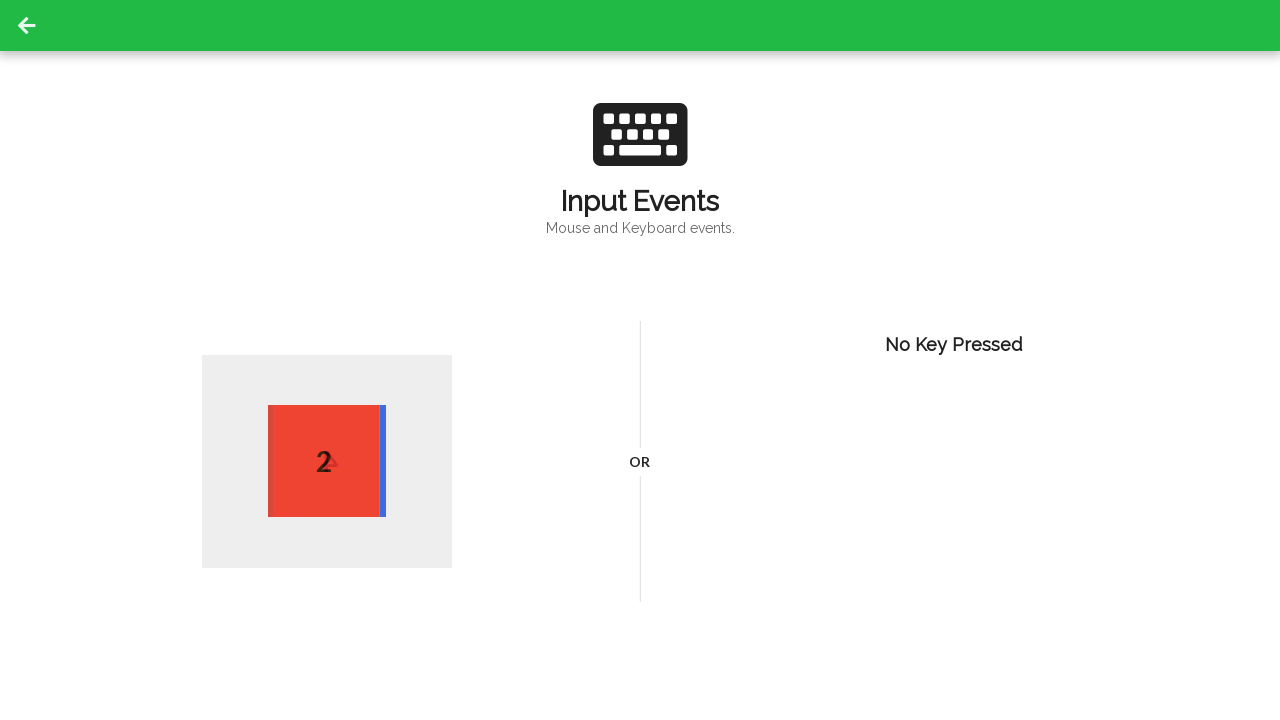

Waited 1000ms for double click to register
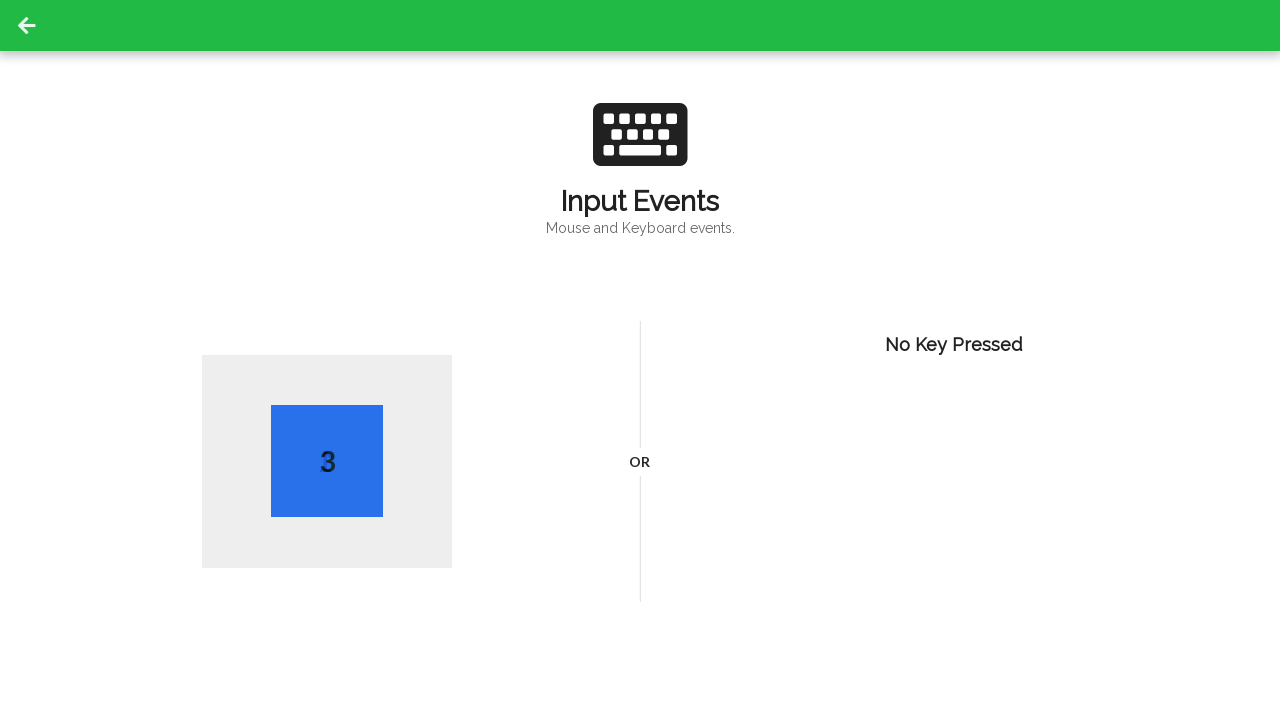

Retrieved double click text from active element: 3
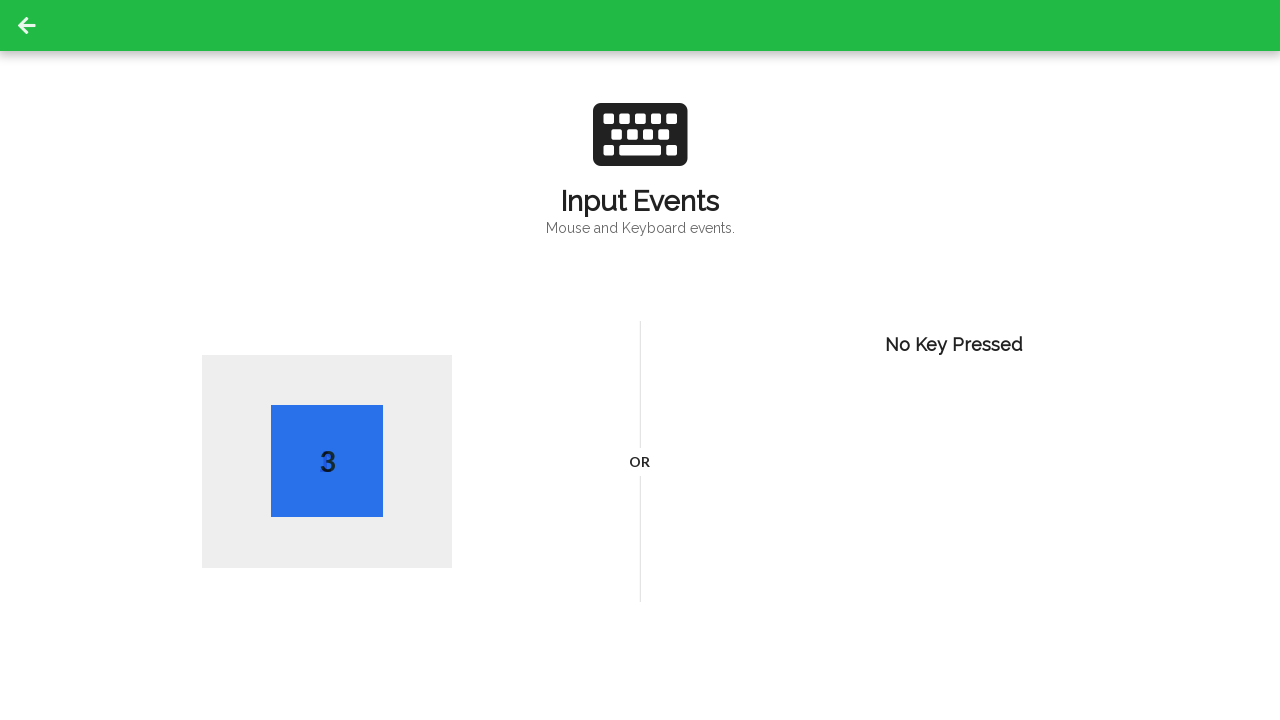

Performed right click on body element at (640, 360) on body
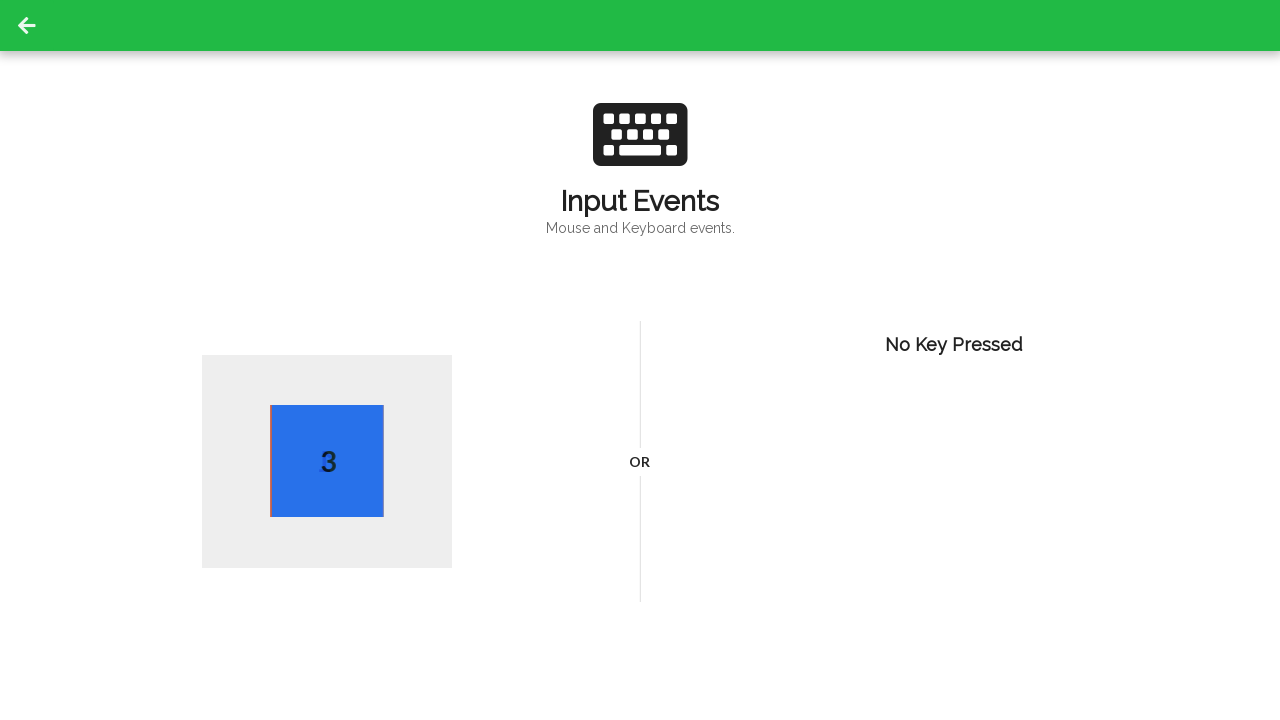

Waited 1000ms for right click to register
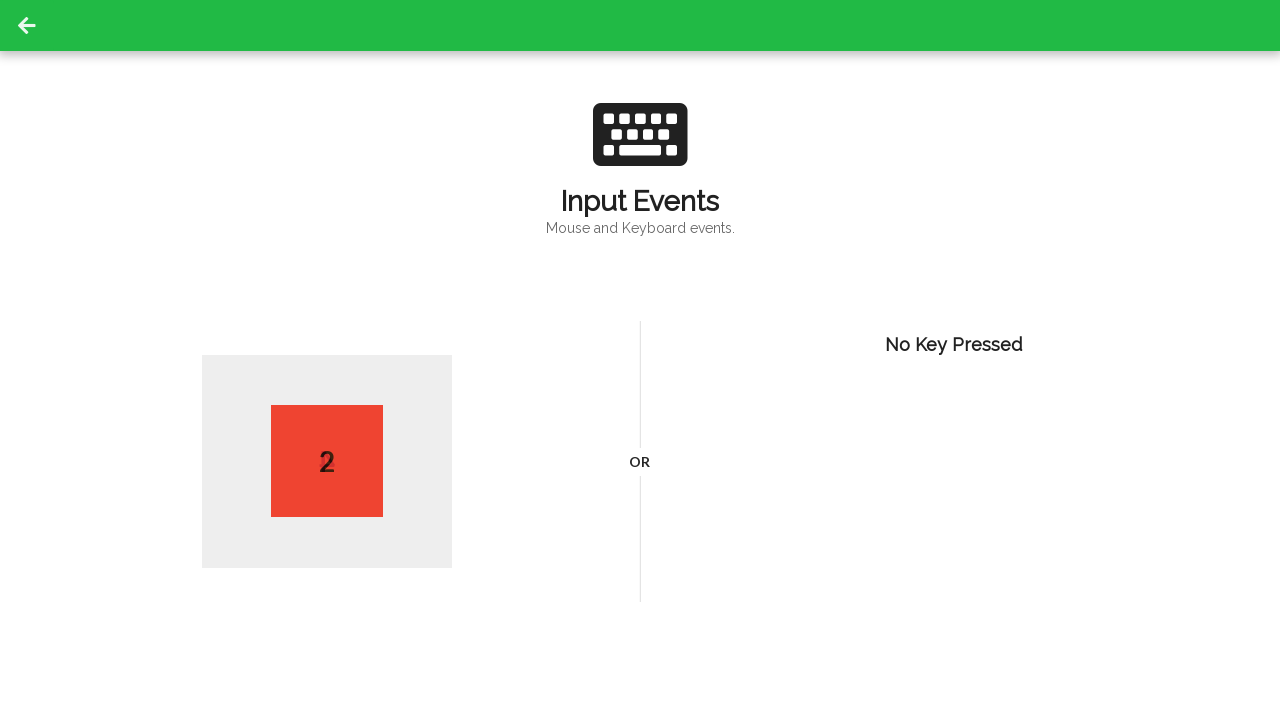

Retrieved right click text from active element: 2
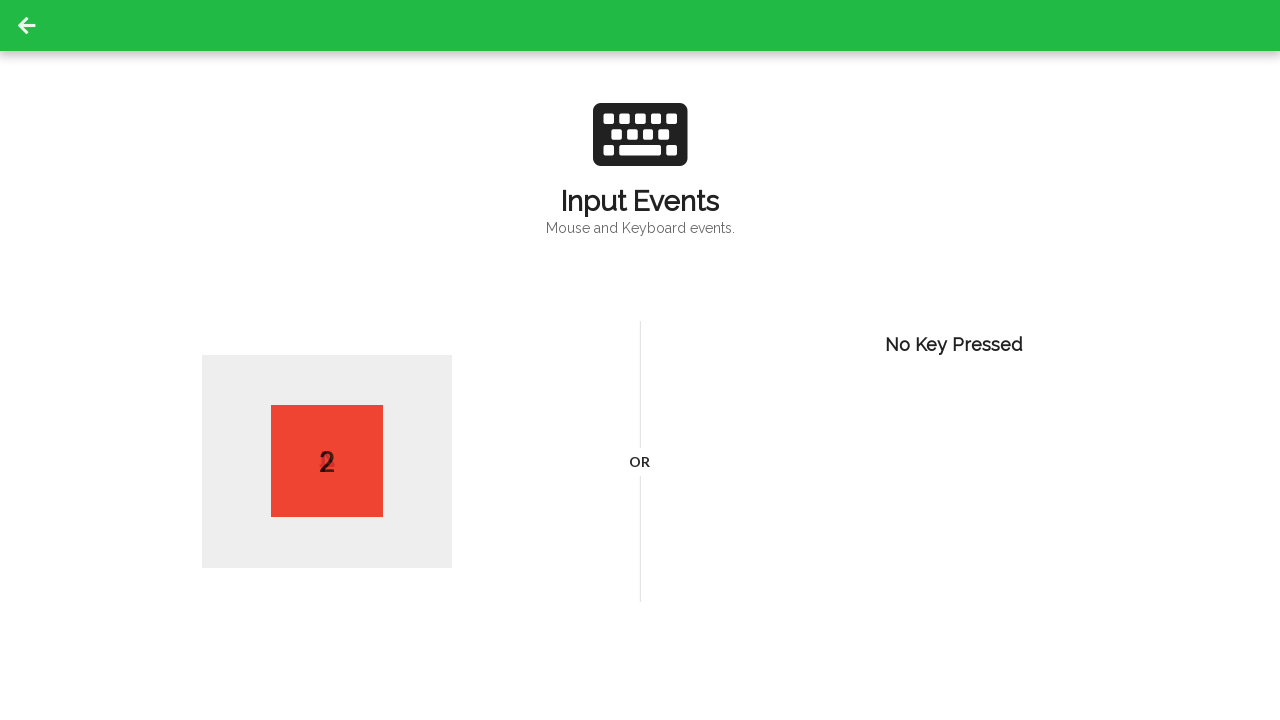

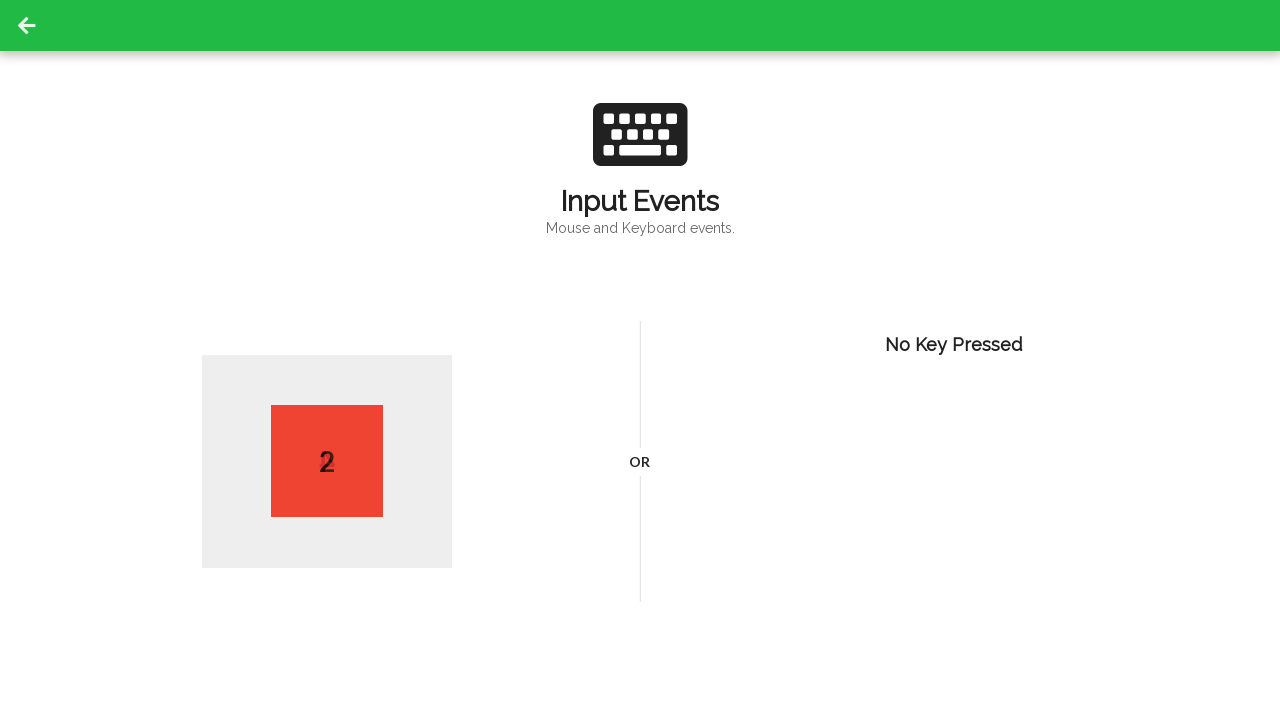